Tests navigation to API docs, verifies page elements, opens search dialog, enters search text, and closes it

Starting URL: https://webdriver.io

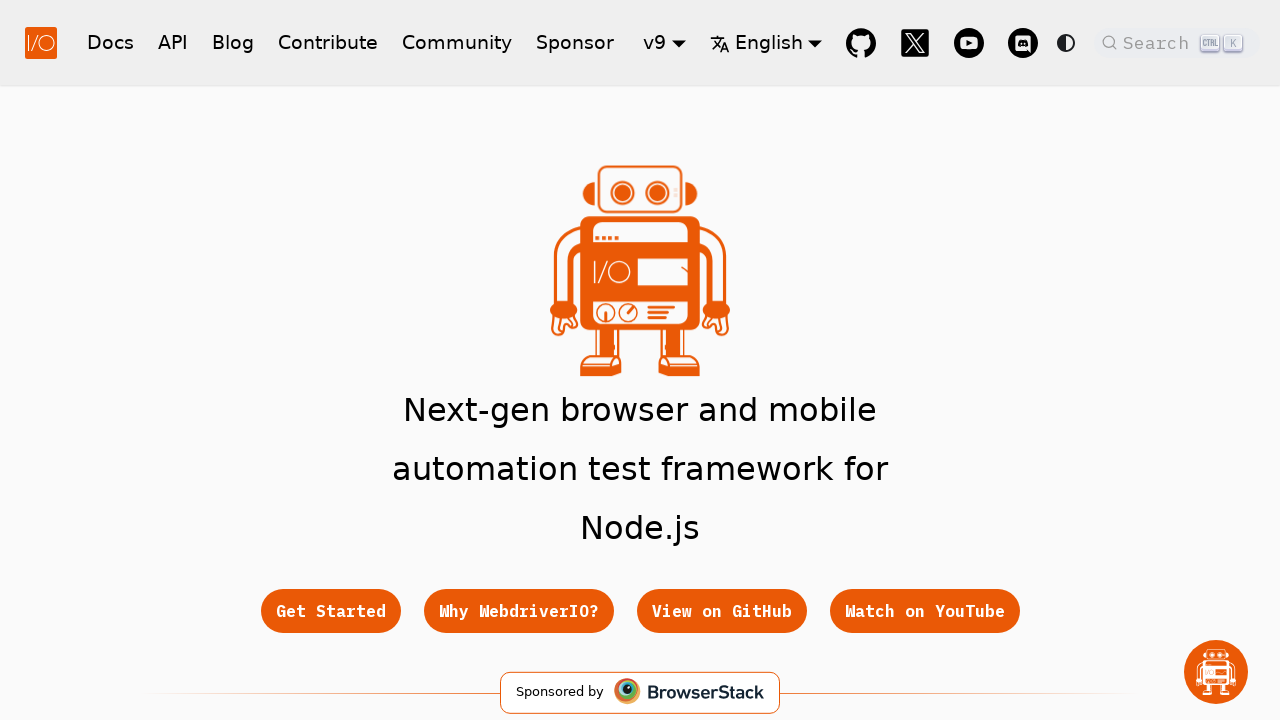

Clicked API link in navigation at (173, 42) on a:text('API')
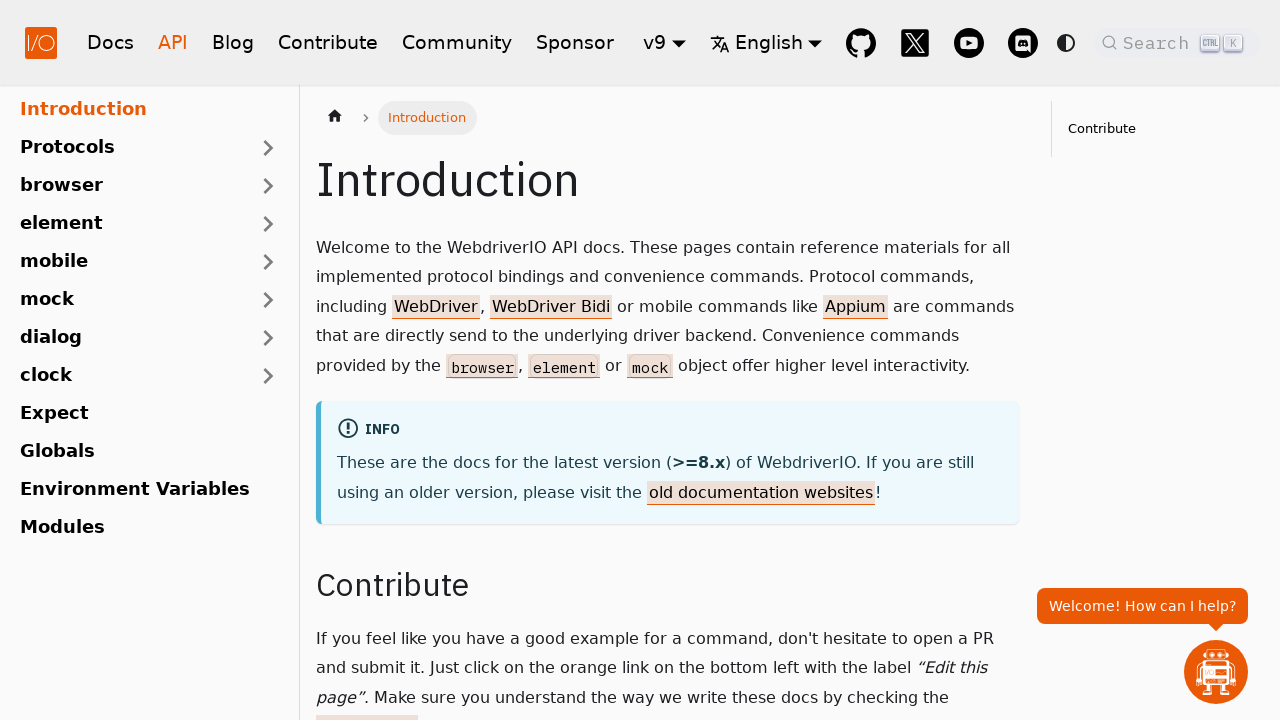

Verified navigation to API docs page
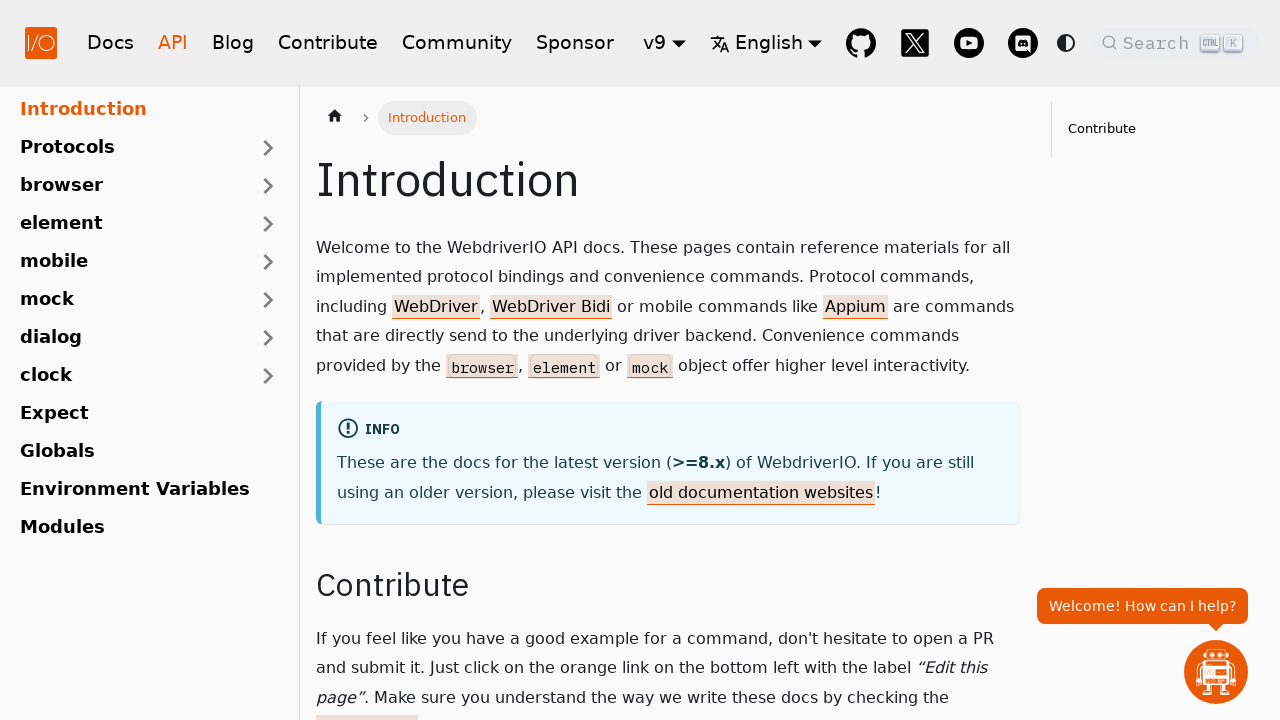

Verified Introduction header is present
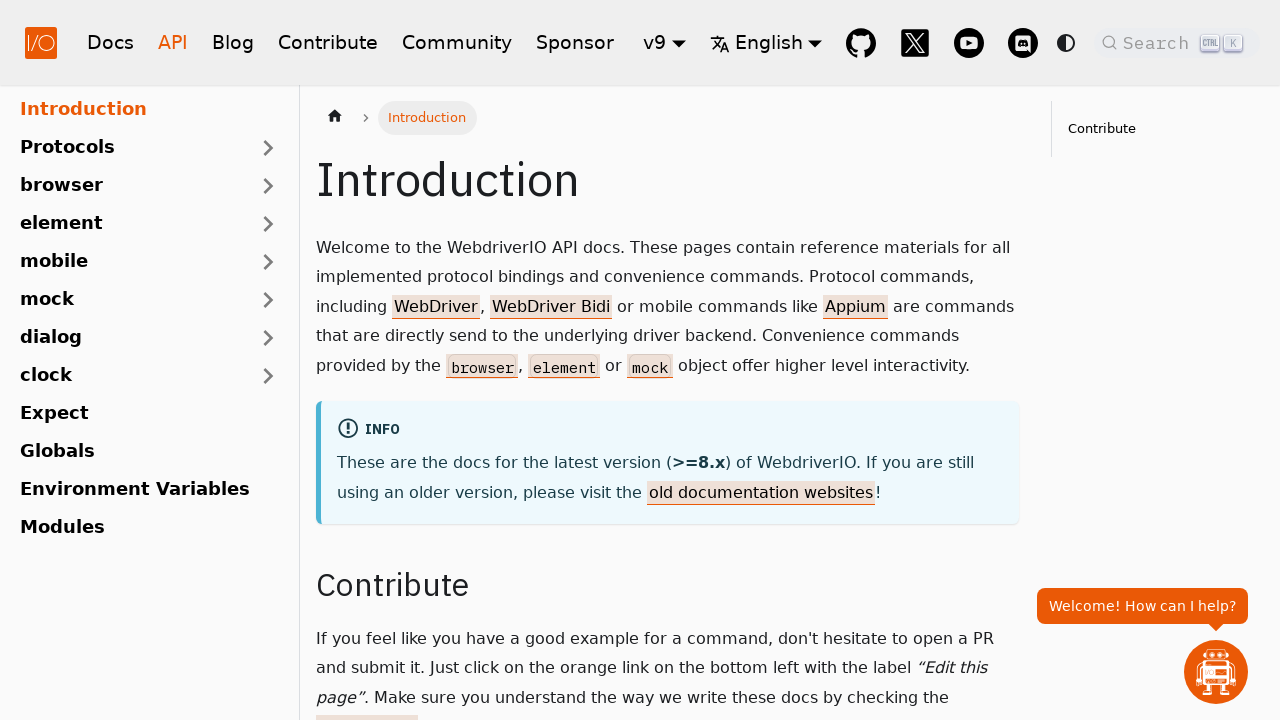

Opened search dialog at (1177, 42) on .DocSearch.DocSearch-Button
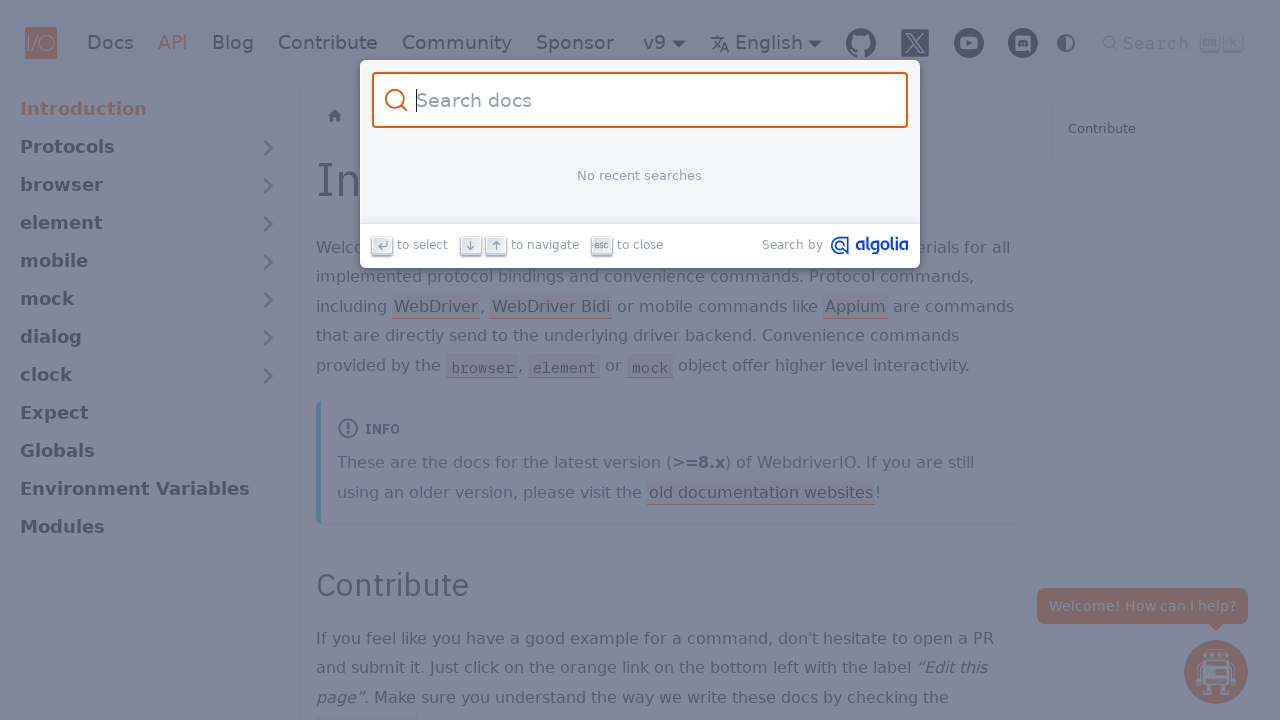

Entered search text 'all is done' on .DocSearch-Input
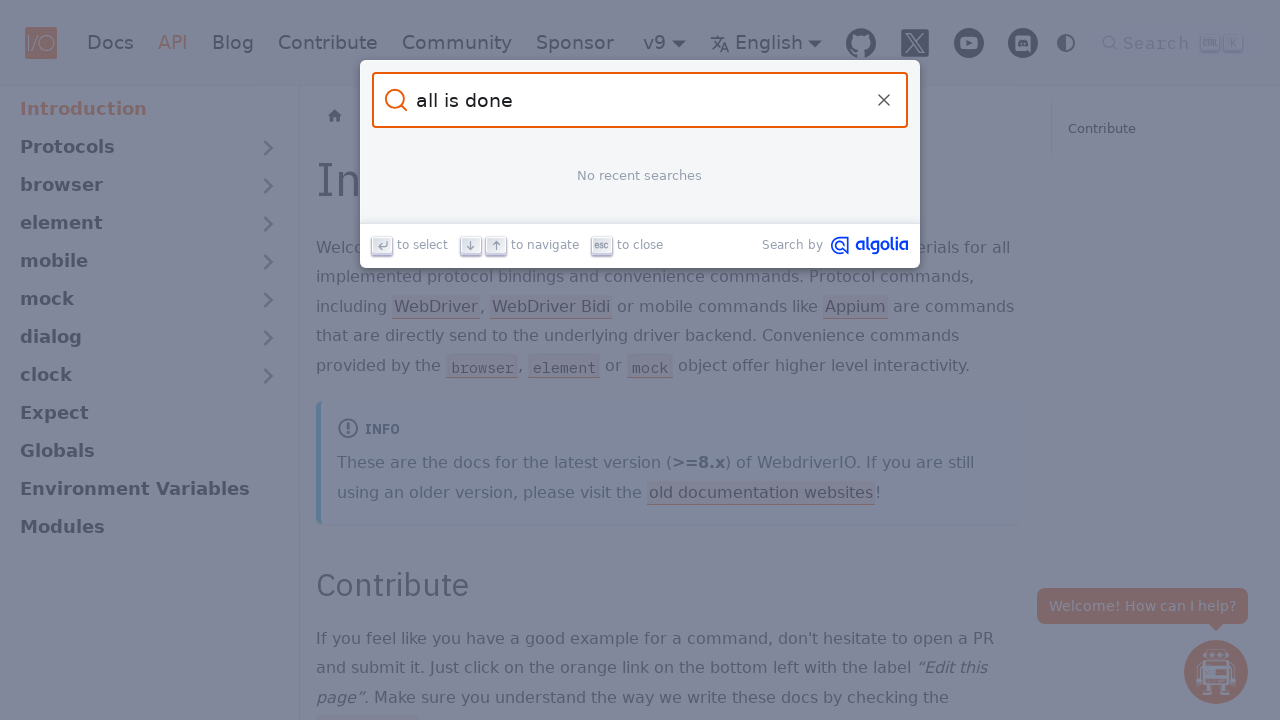

Closed search dialog at (884, 100) on button[type='reset']
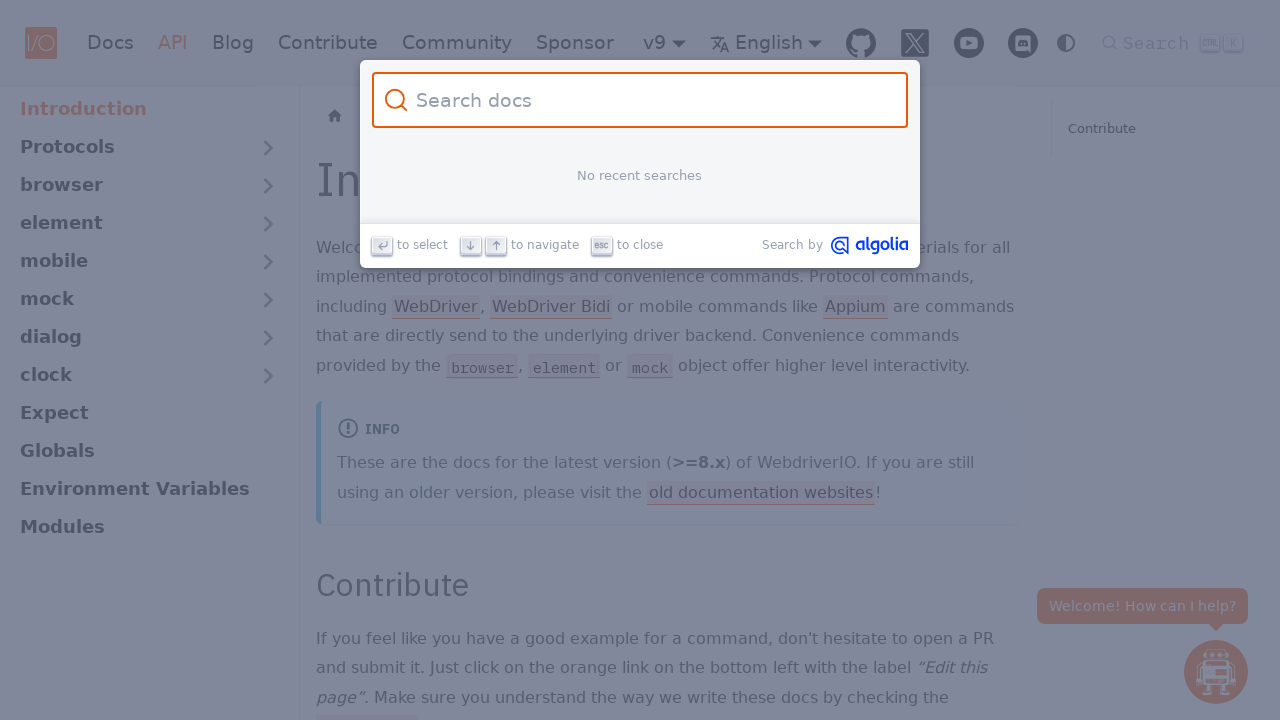

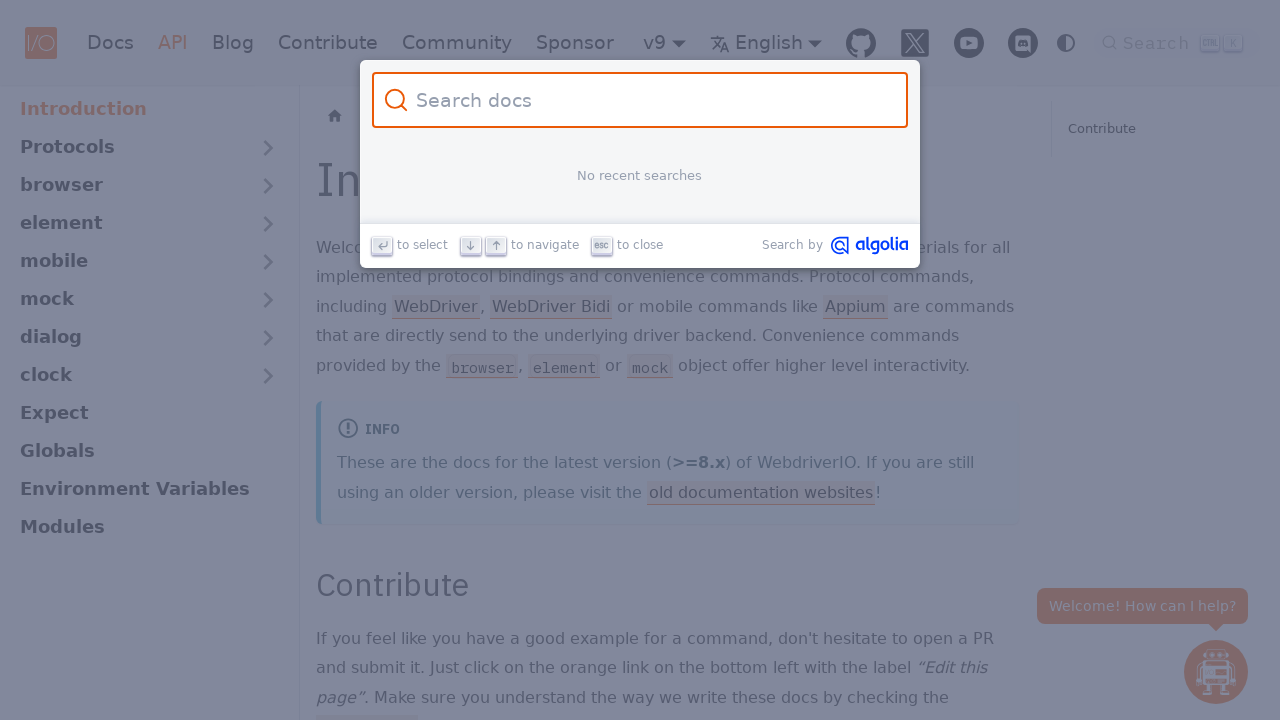